Demonstrates various page interactions on a practice e-commerce site including scrolling in different directions, scrolling to specific elements, clicking a cart icon, and filling a search box.

Starting URL: https://rahulshettyacademy.com/seleniumPractise/#/

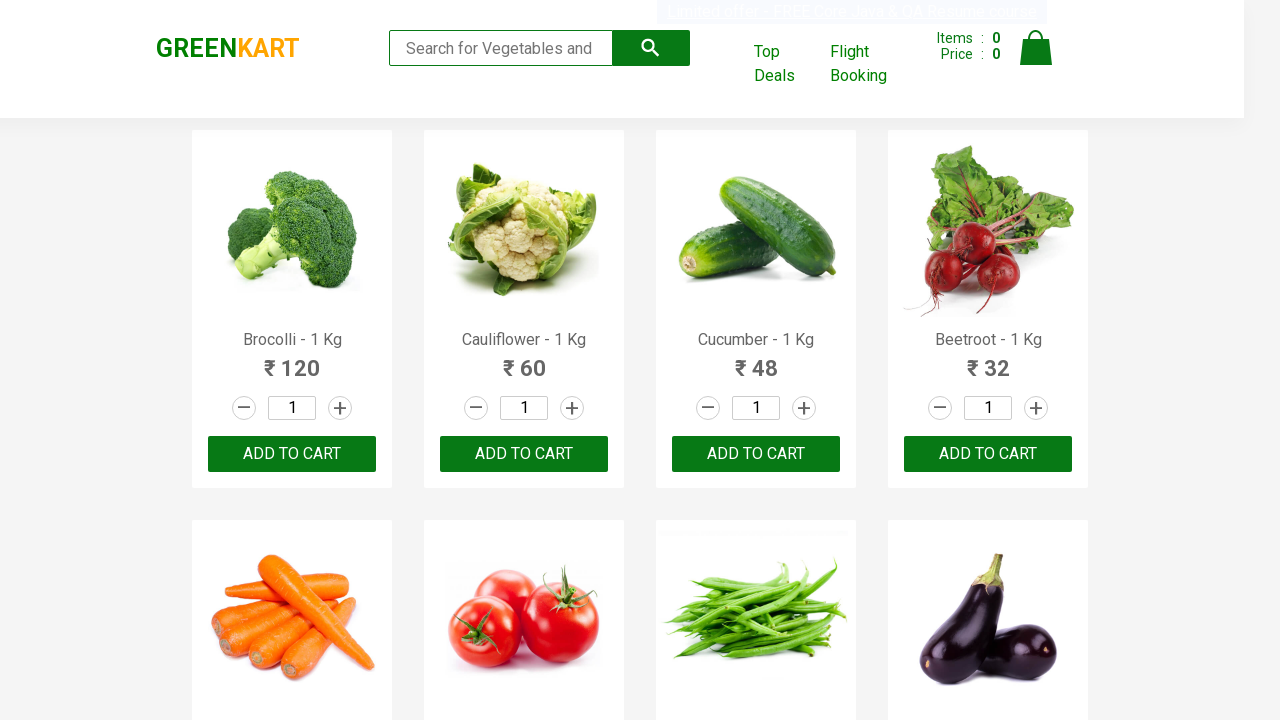

Scrolled down 1000 pixels
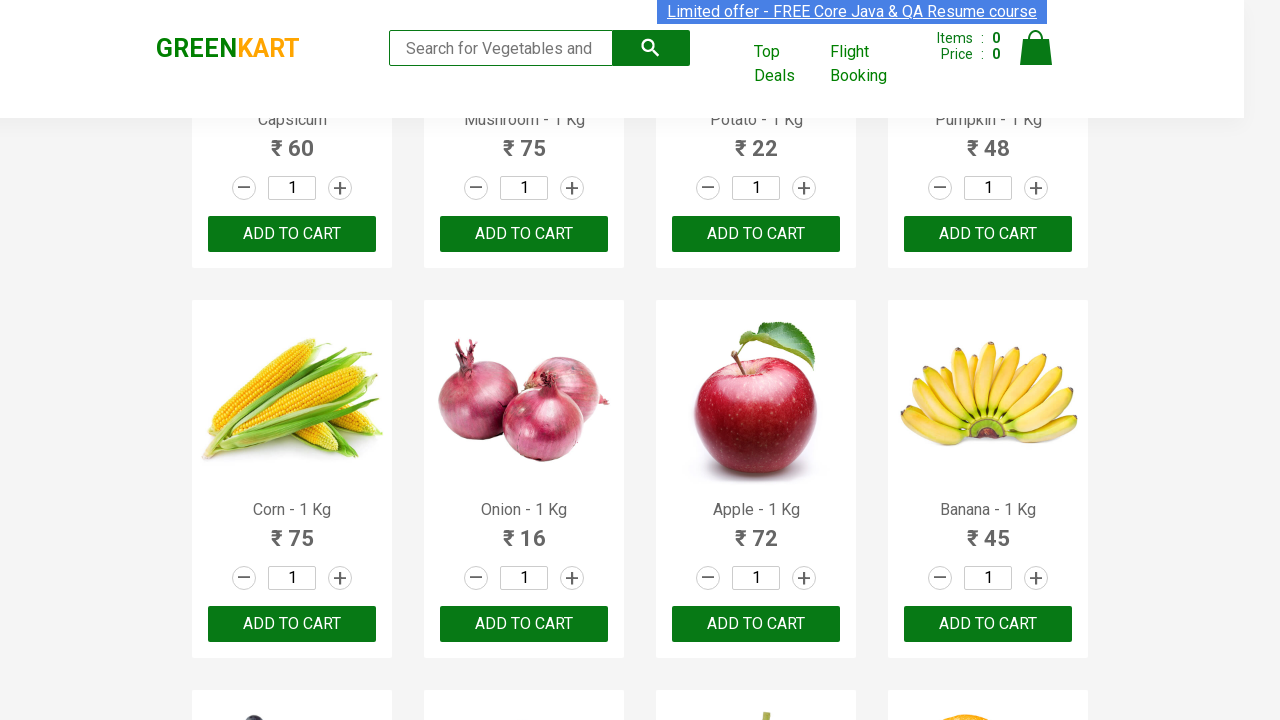

Waited 2 seconds after scrolling down
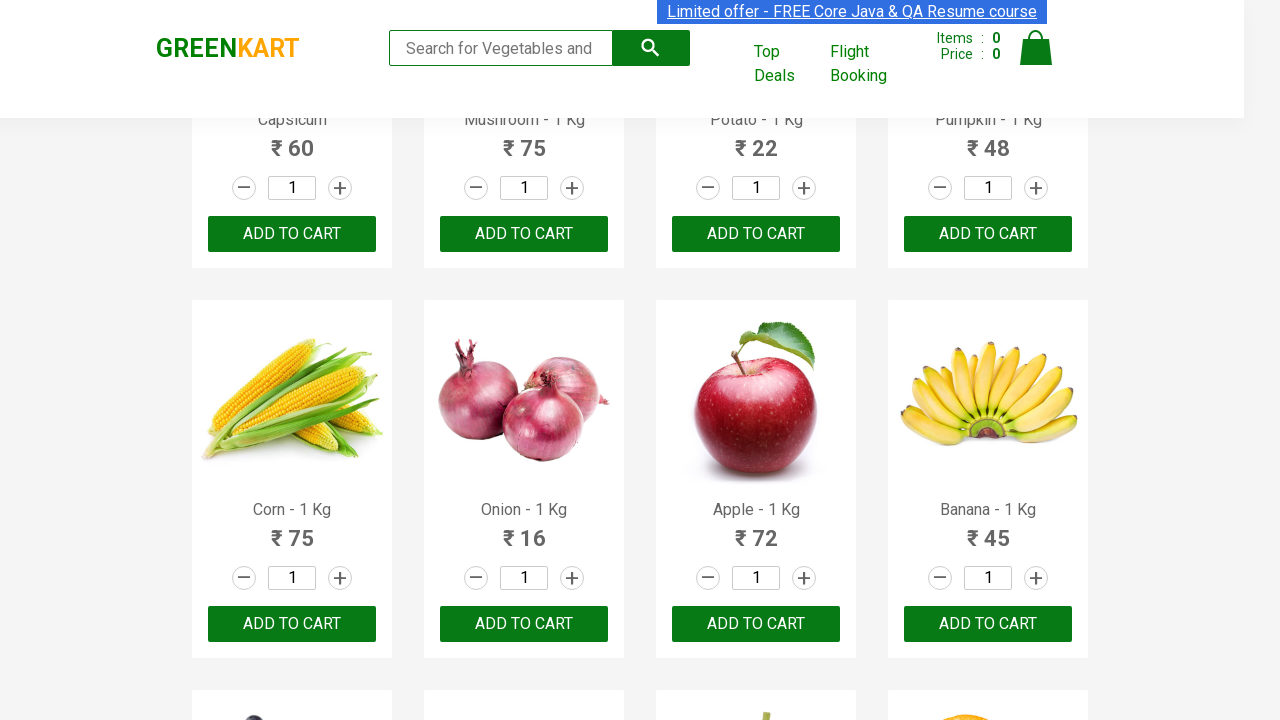

Scrolled back up
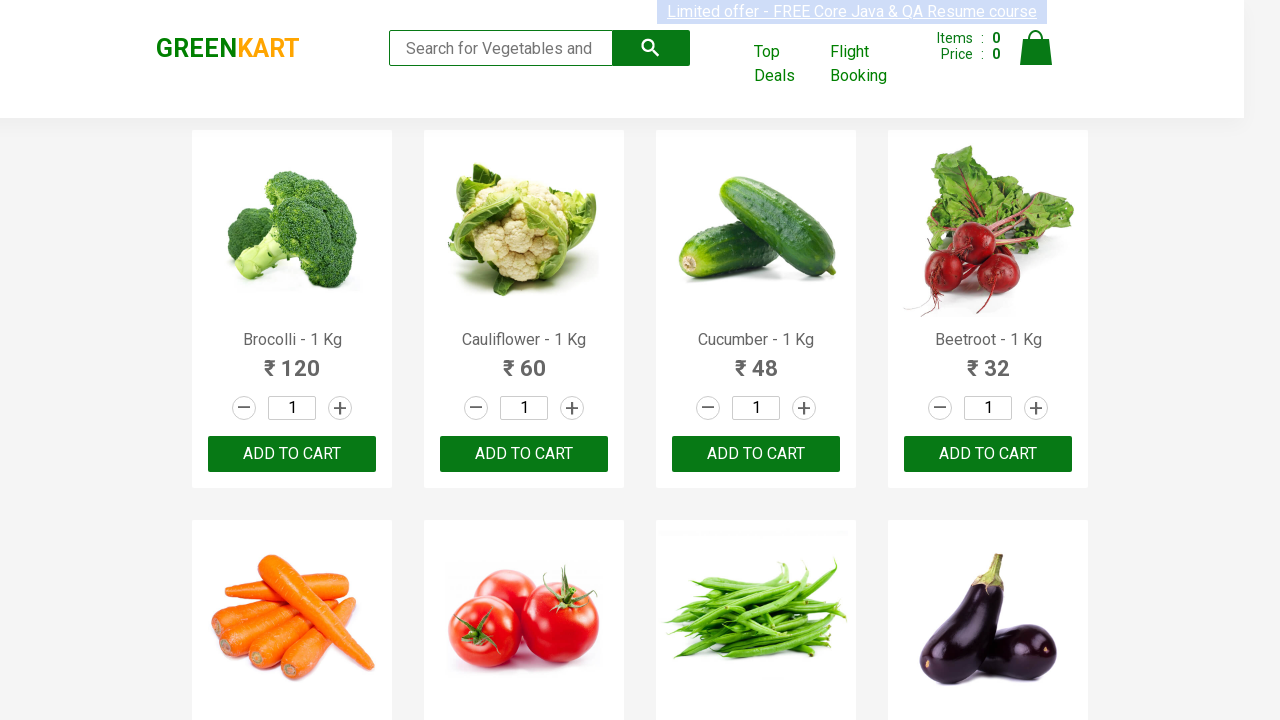

Waited 2 seconds after scrolling up
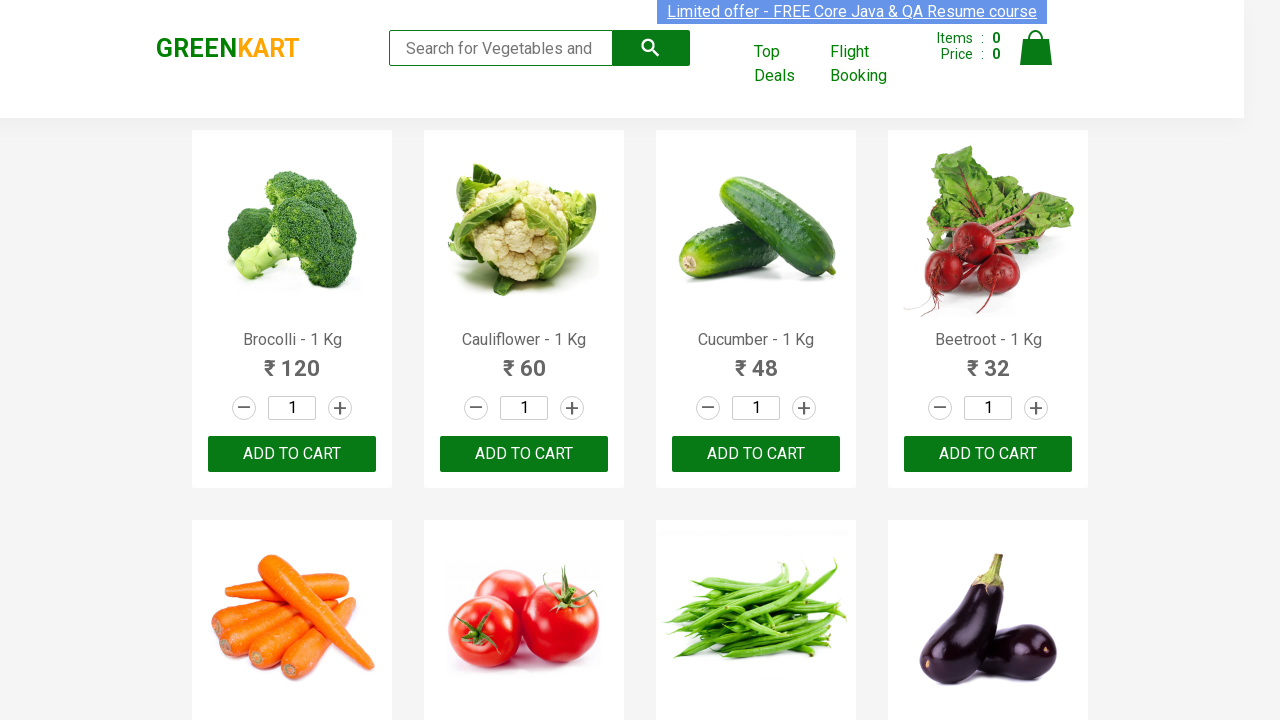

Scrolled to bottom of page
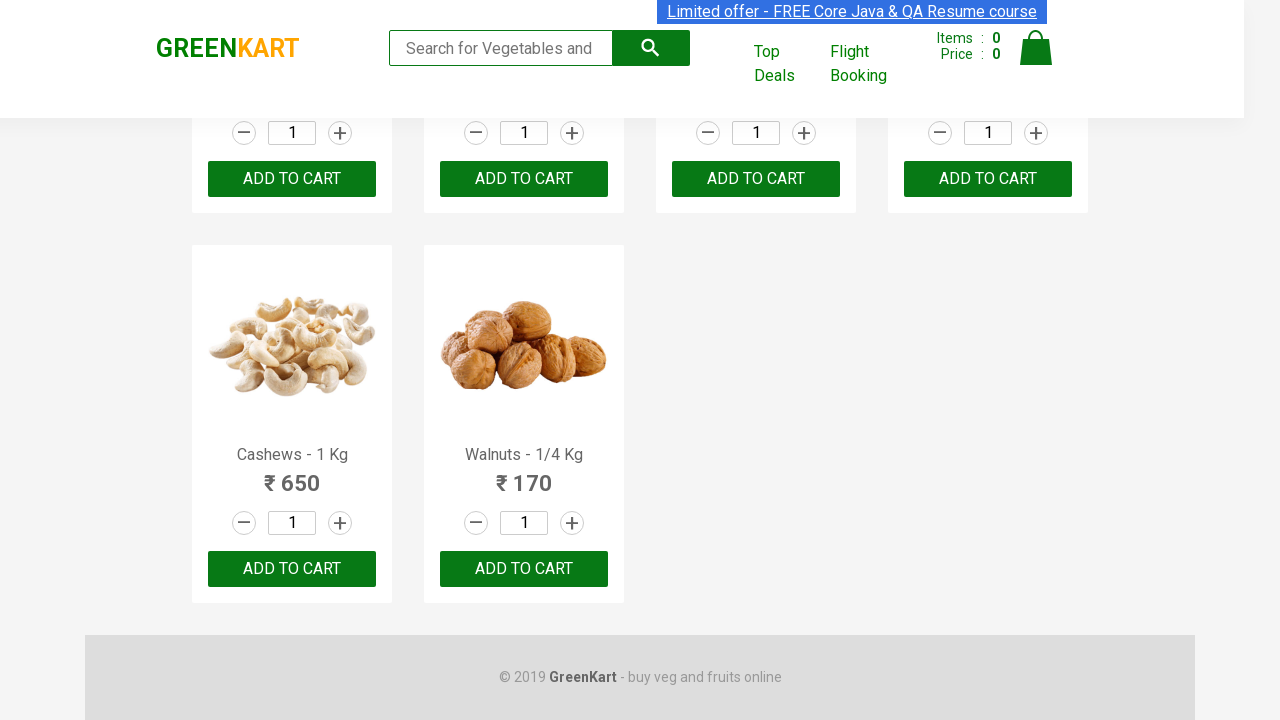

Waited 2 seconds after scrolling to bottom
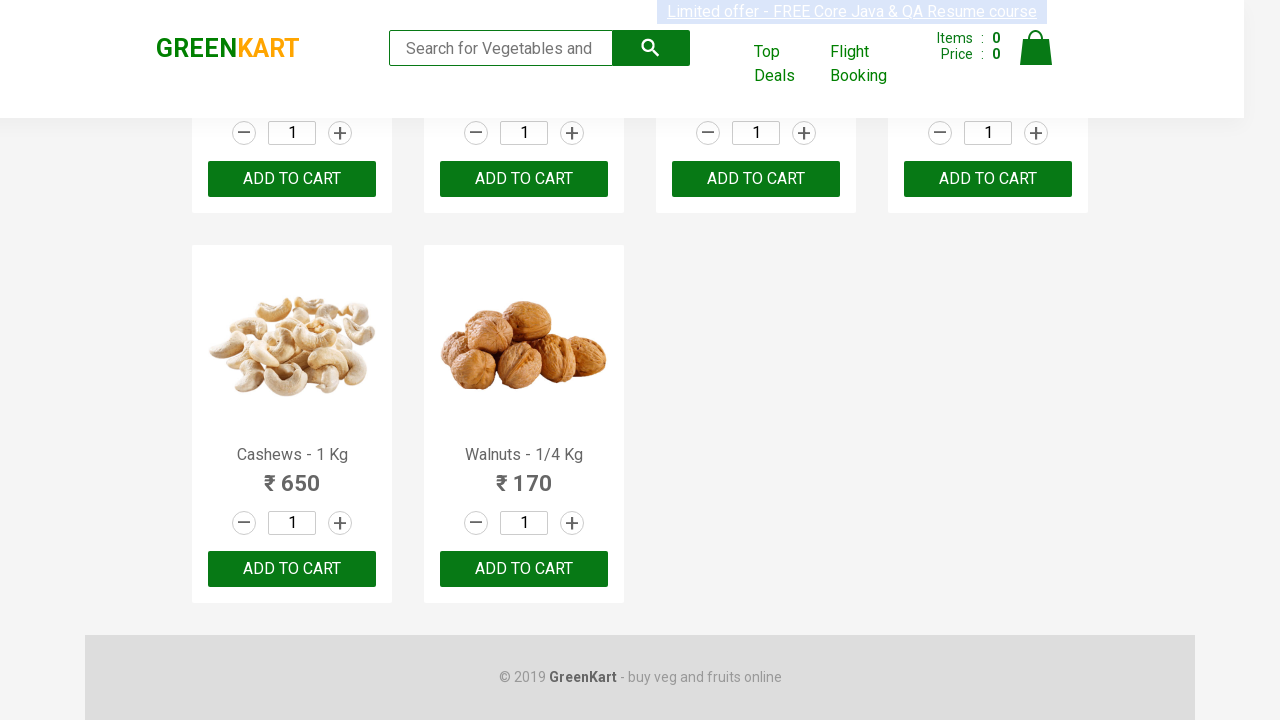

Scrolled back to top of page
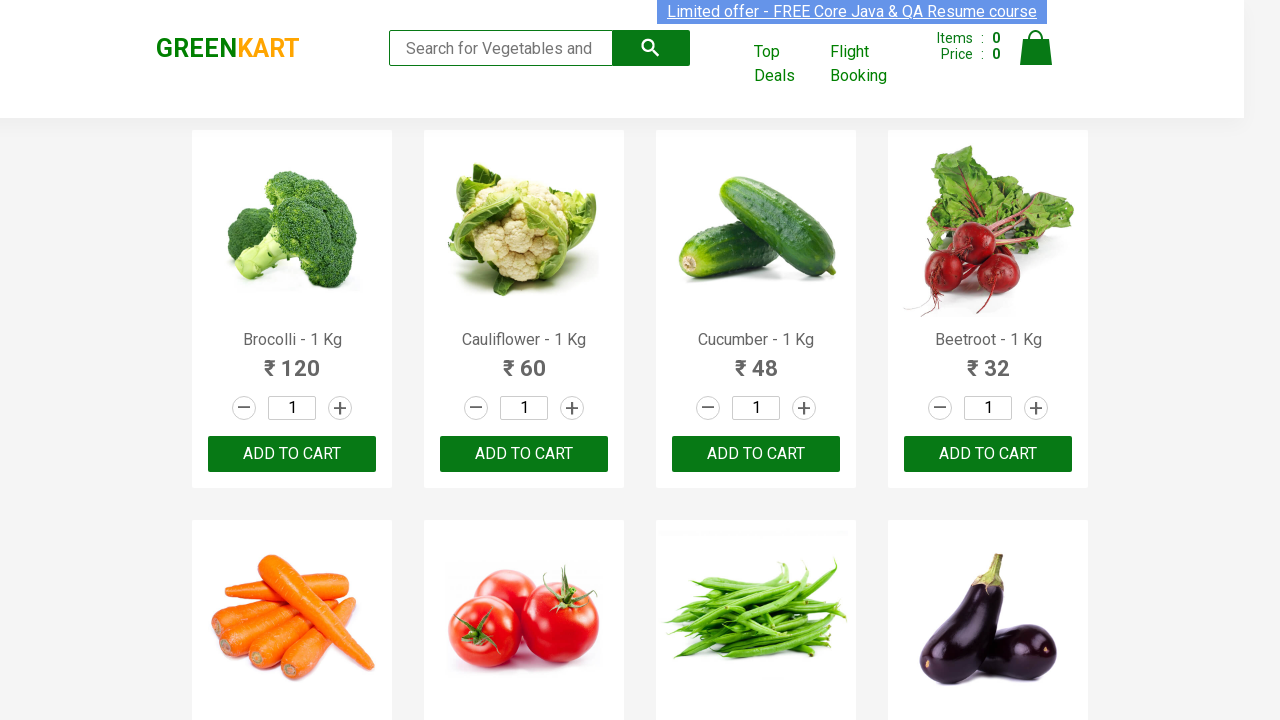

Waited 2 seconds after scrolling to top
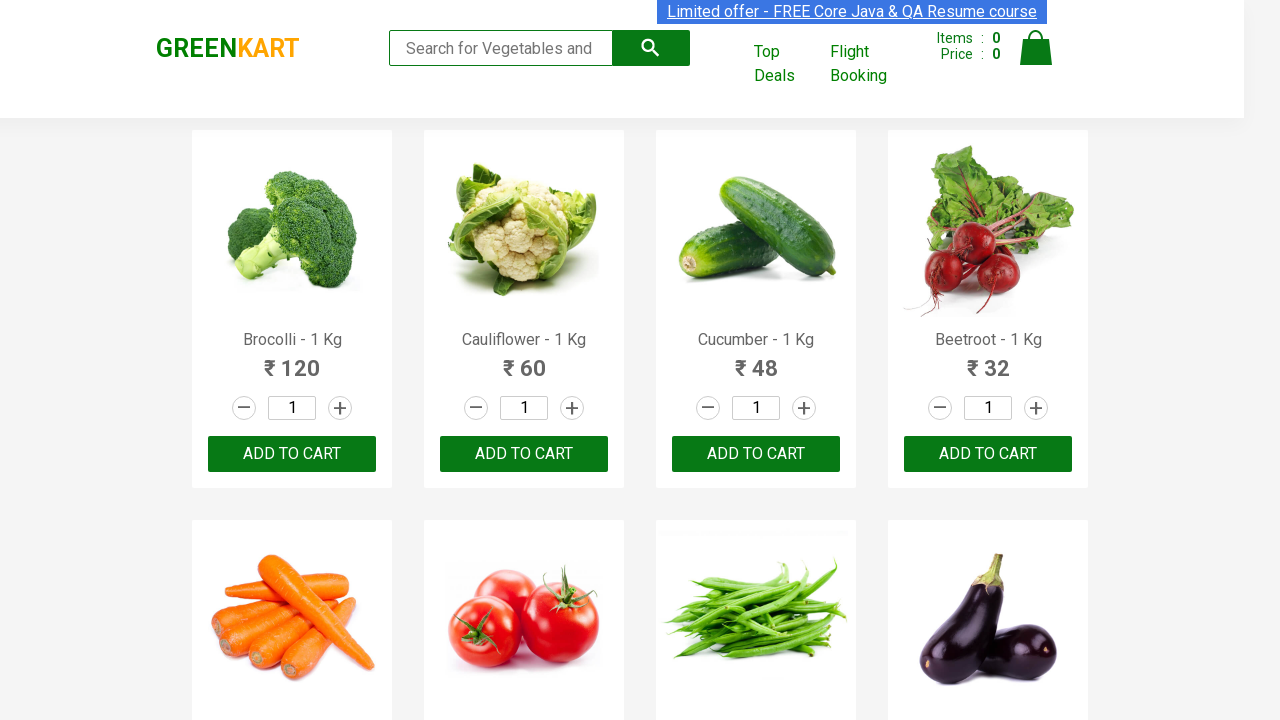

Scrolled right to end of content
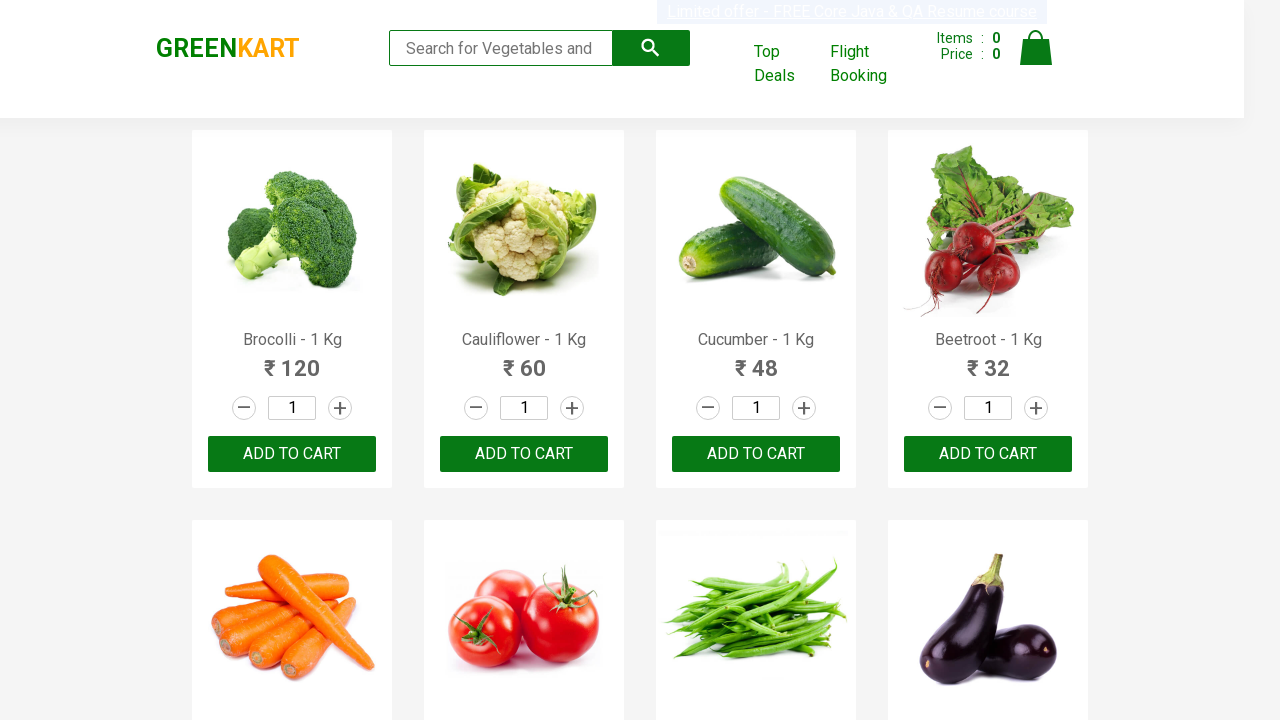

Retrieved document title: GreenKart - veg and fruits kart
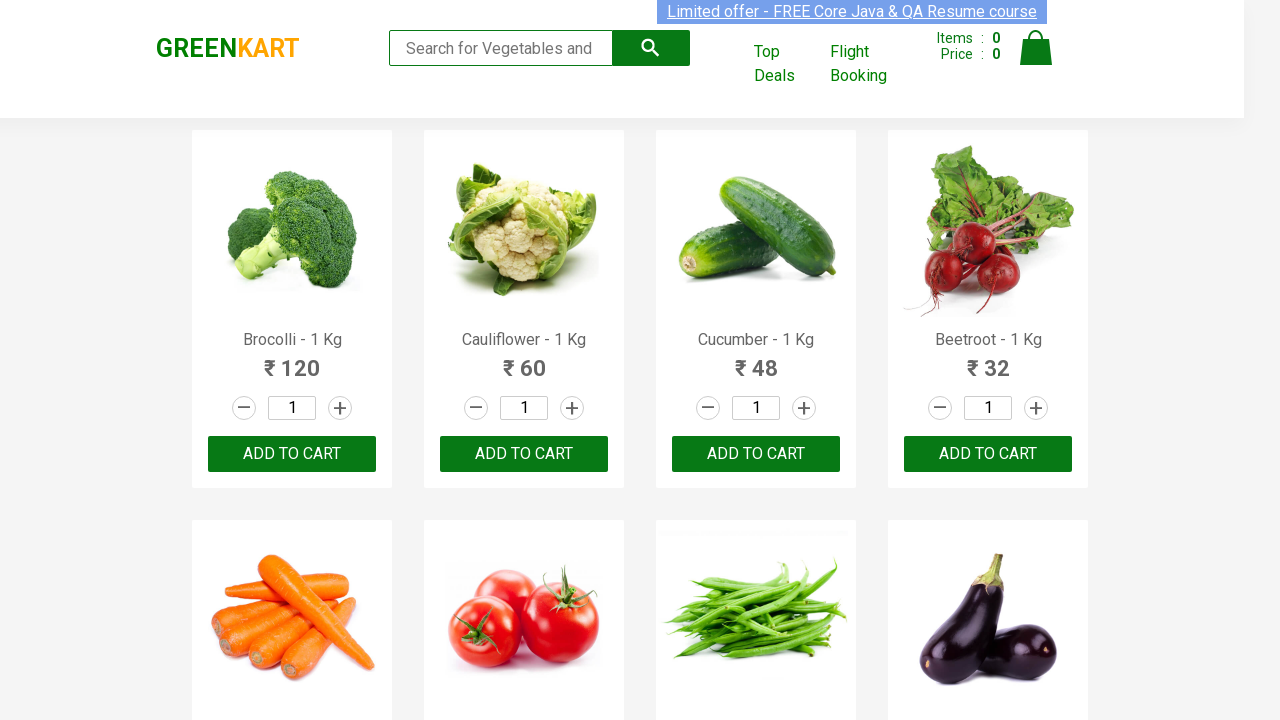

Scrolled to GreenKart text element
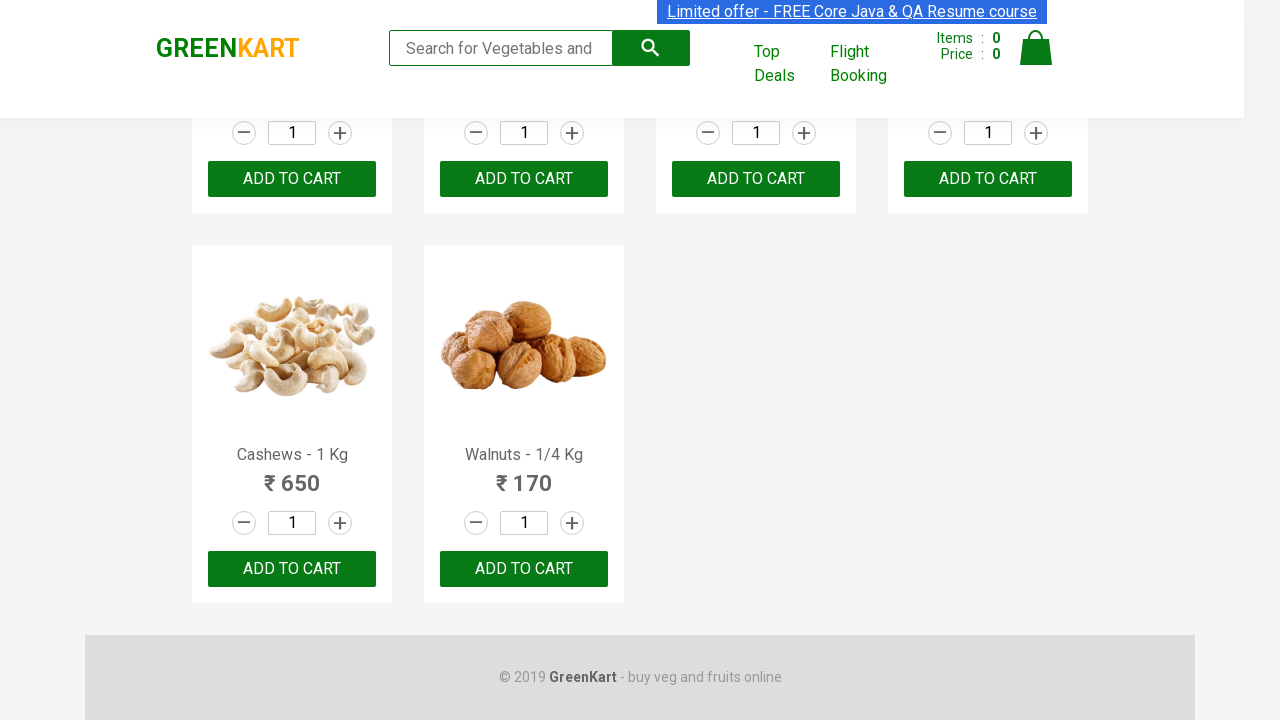

Clicked on cart icon at (1036, 59) on a.cart-icon
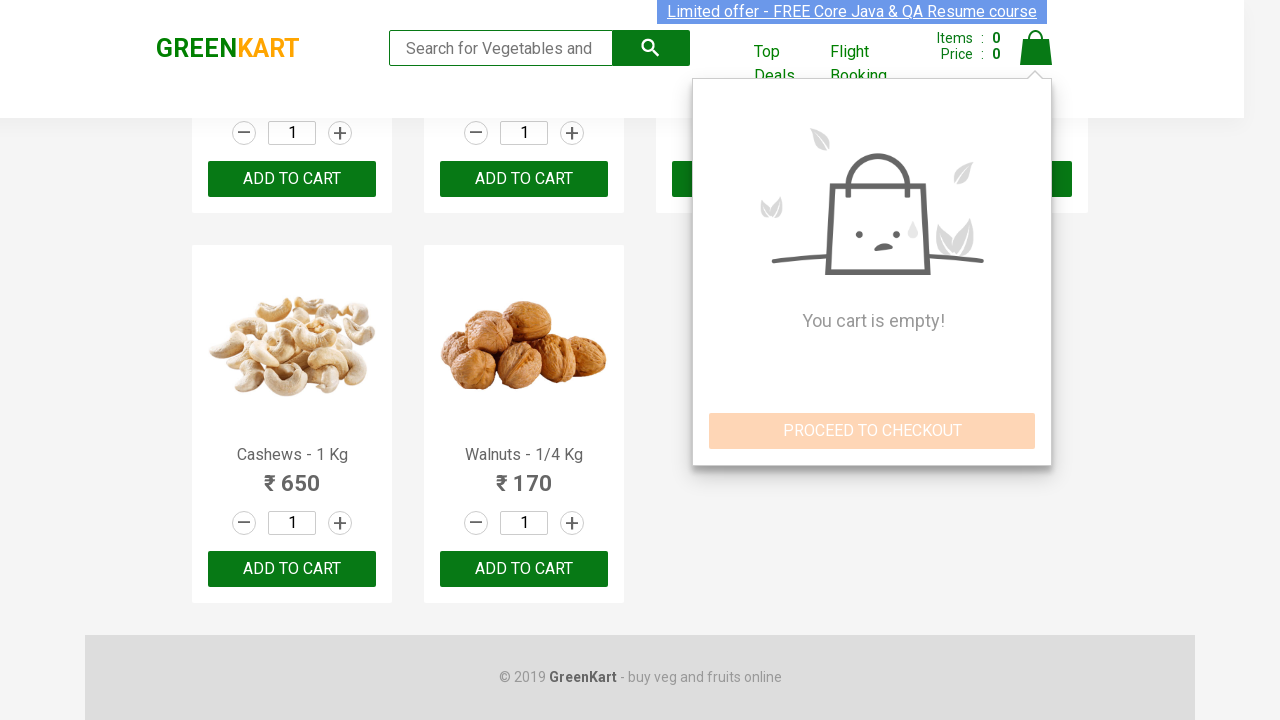

Waited 2 seconds after clicking cart icon
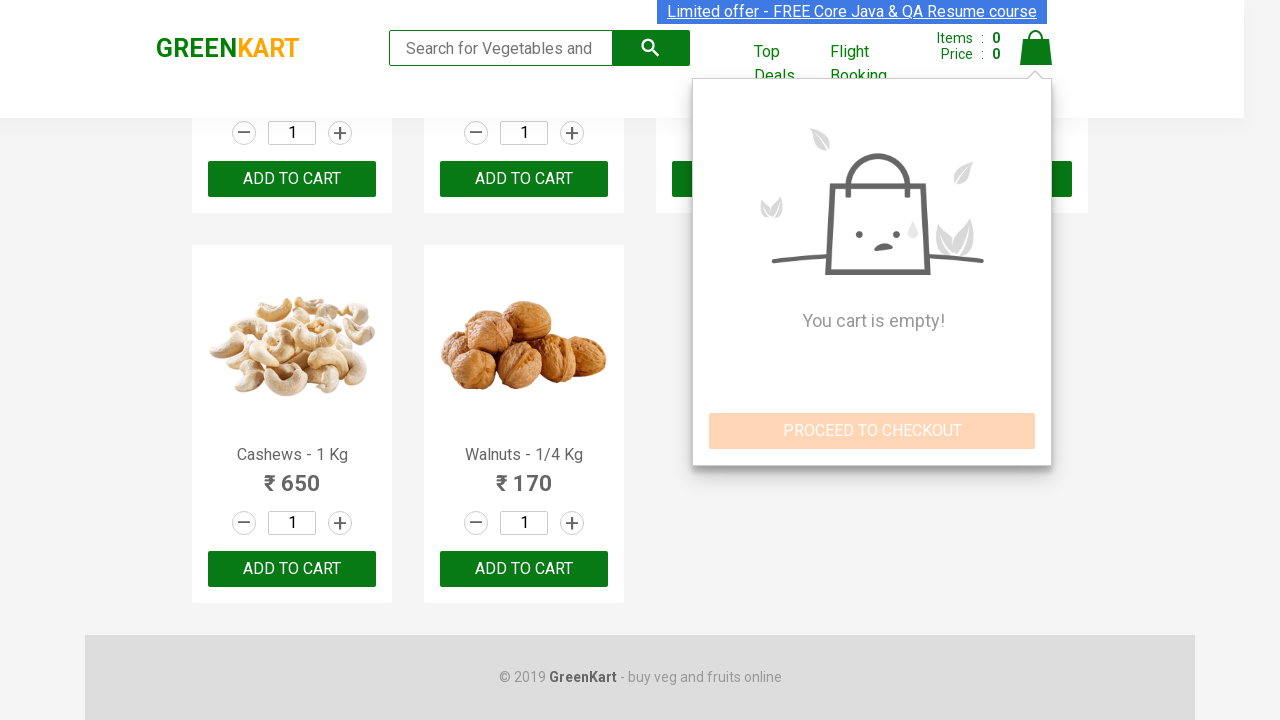

Filled search box with 'cucumber' on input[type='search']
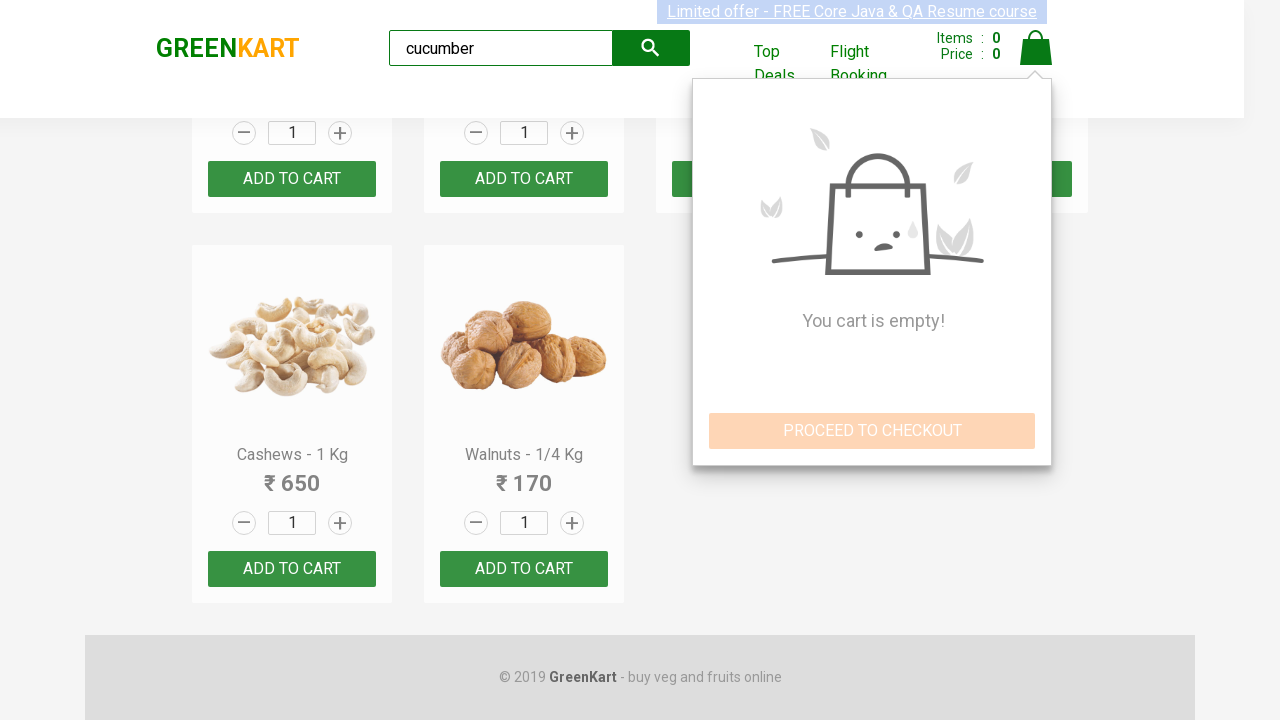

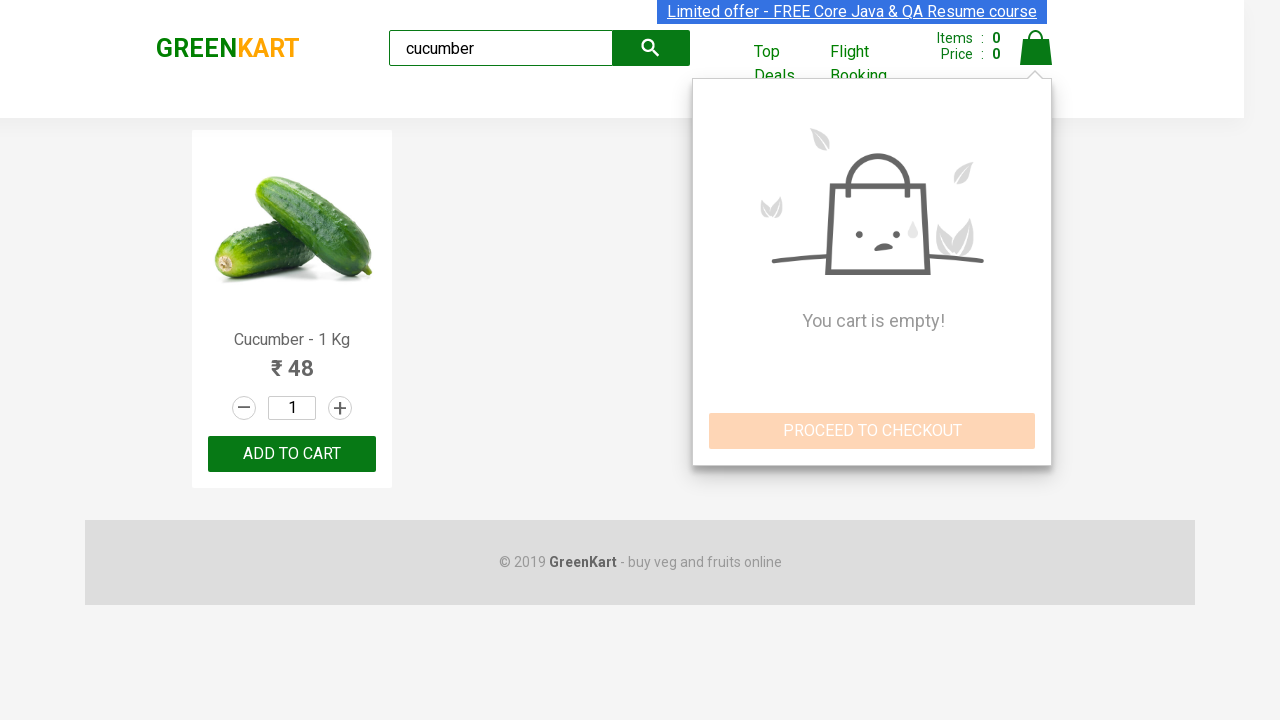